Tests fluent wait page by waiting for a countdown timer to reach "00" at the end

Starting URL: https://automationfc.github.io/fluent-wait/

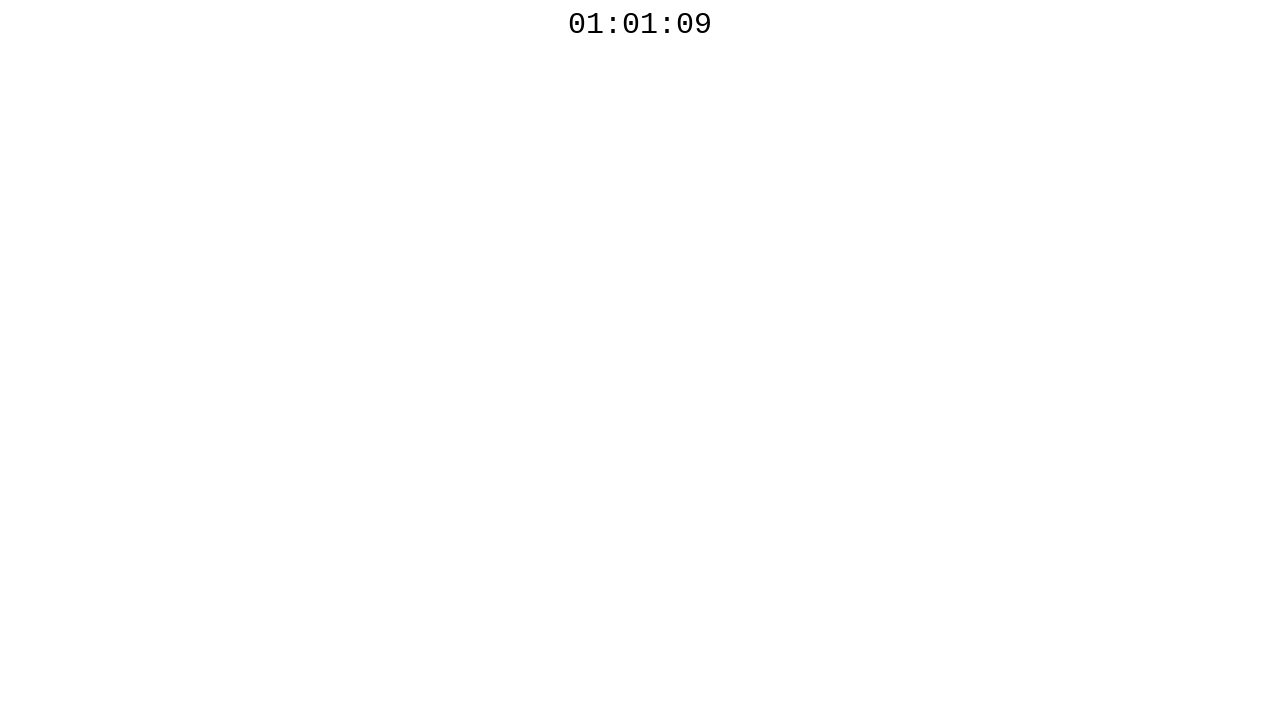

Countdown timer element is present
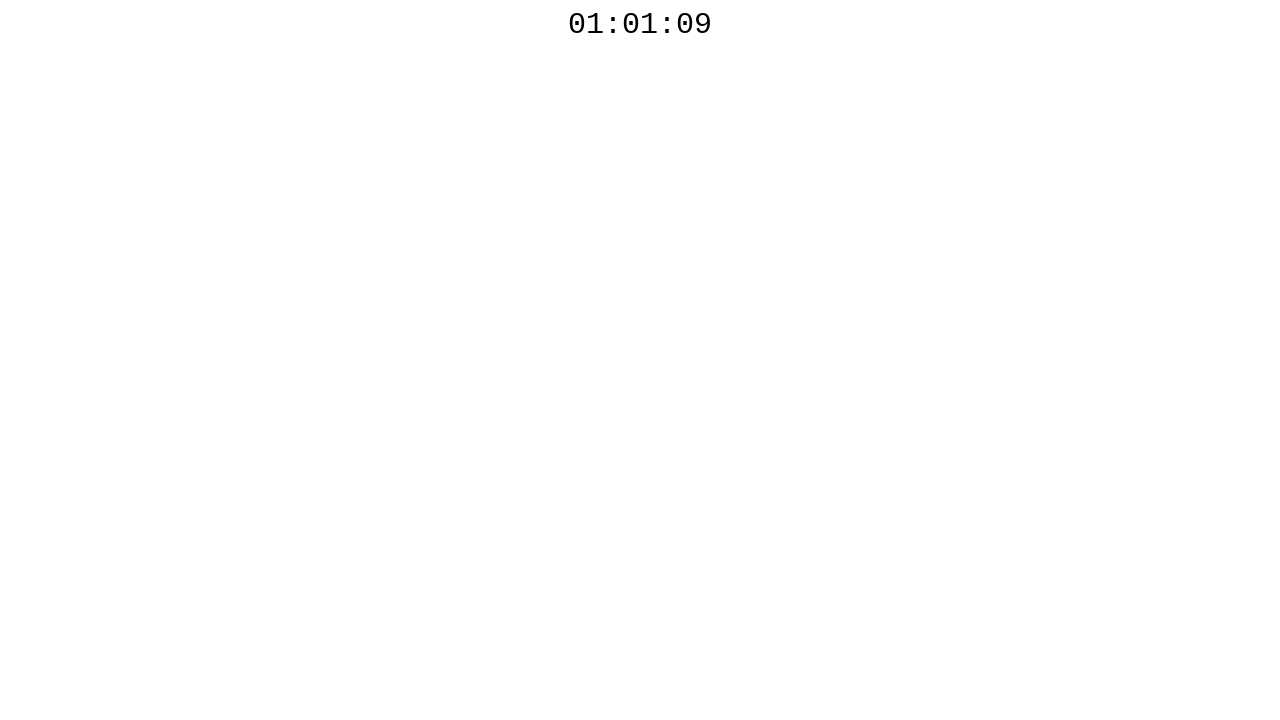

Countdown timer reached '00'
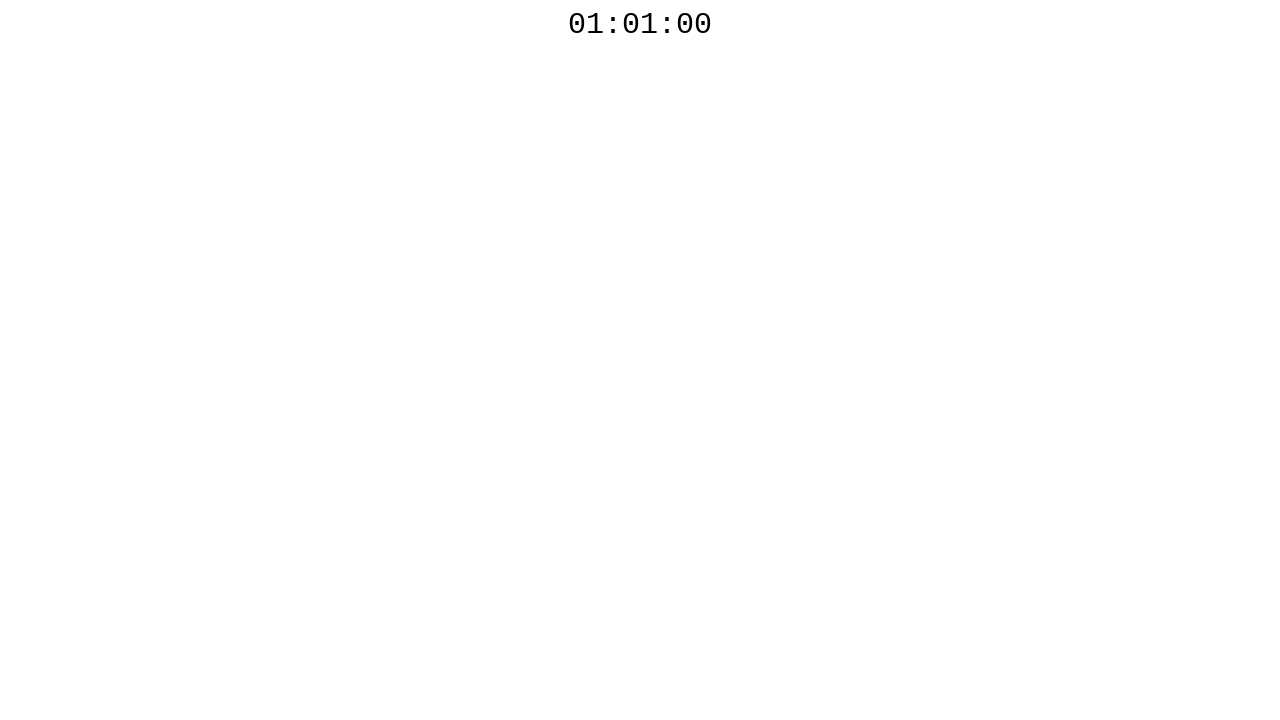

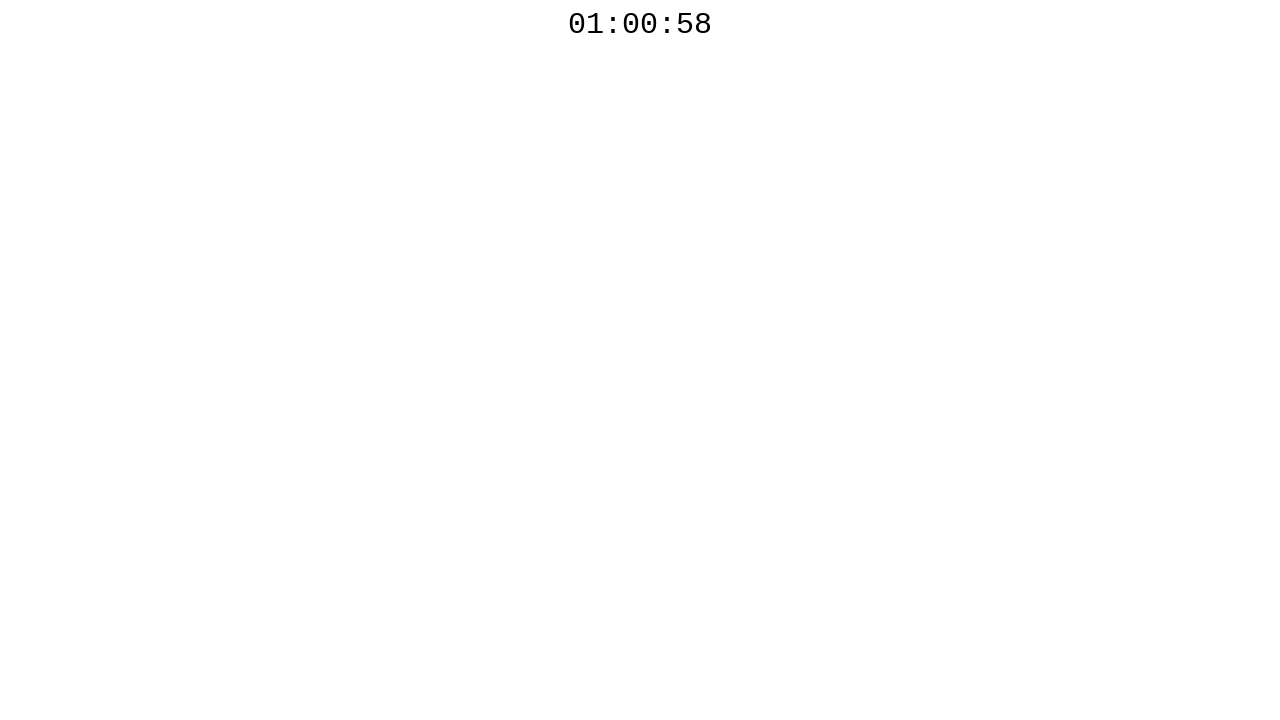